Tests back and forth navigation by clicking on the A/B Testing link, verifying the page title, navigating back, and verifying the home page title.

Starting URL: https://practice.cydeo.com

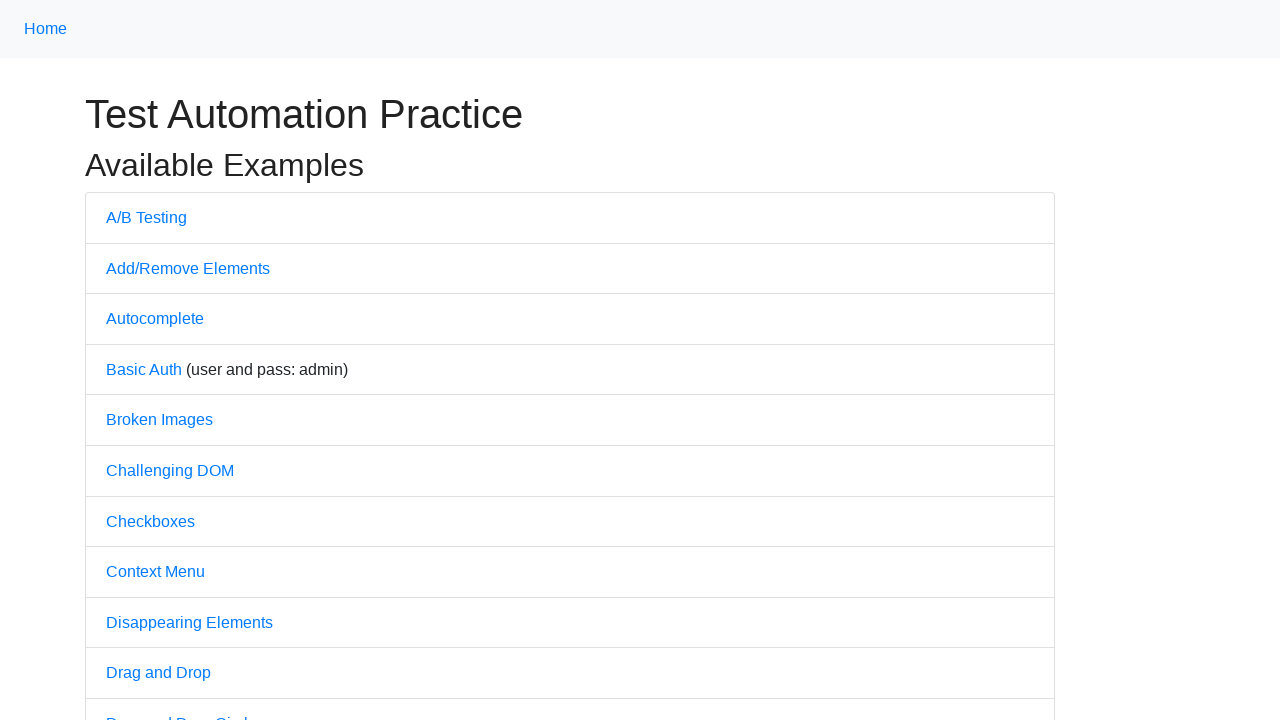

Clicked on A/B Testing link at (146, 217) on a:text('A/B Testing')
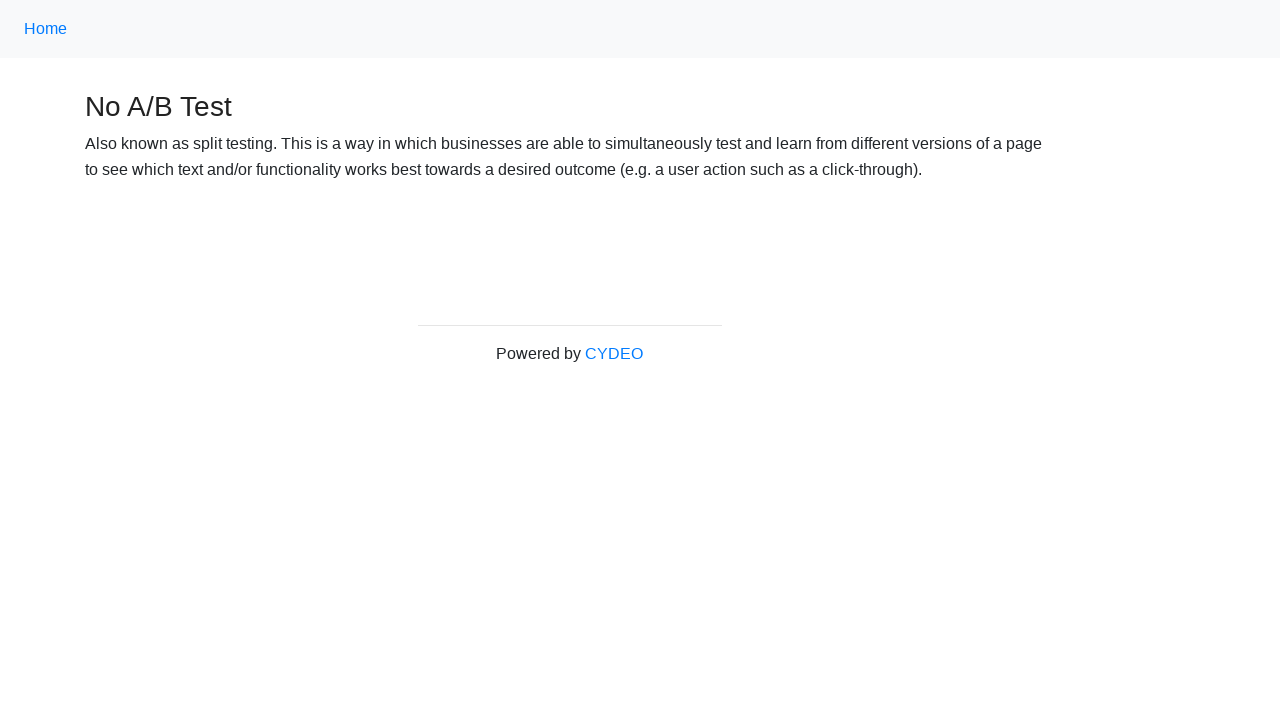

Waited for page load state
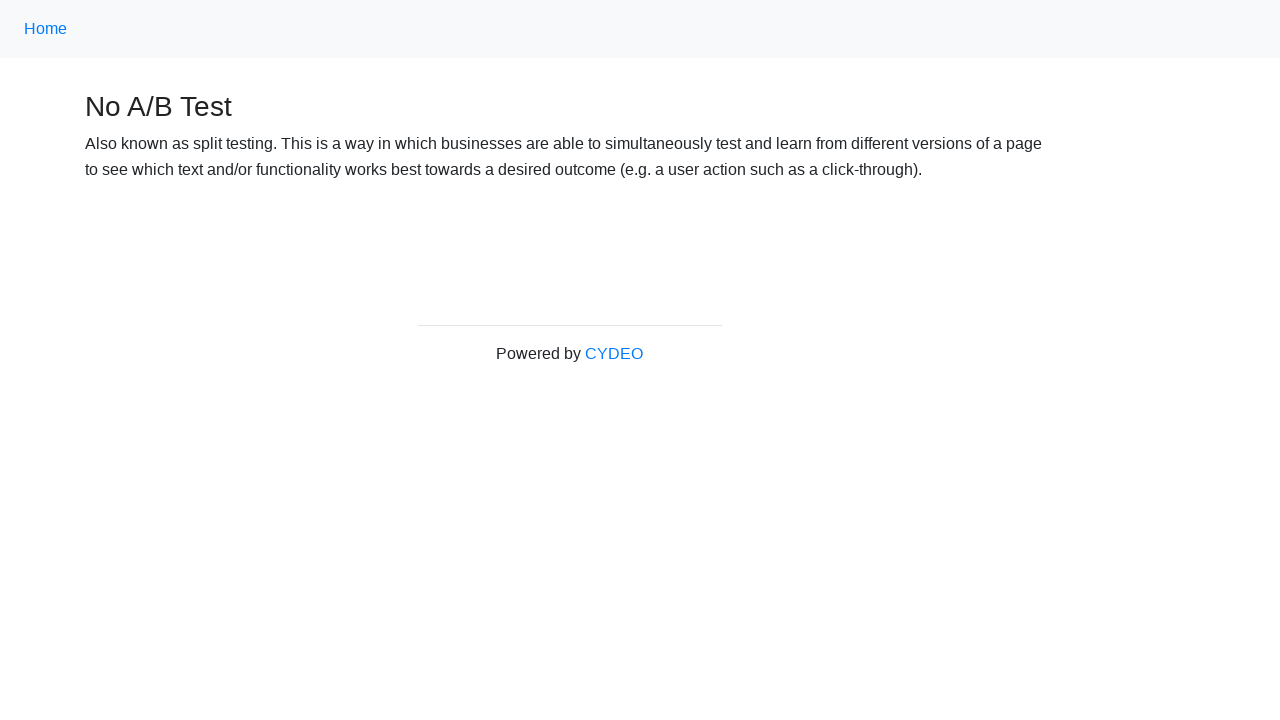

Verified page title is 'No A/B Test'
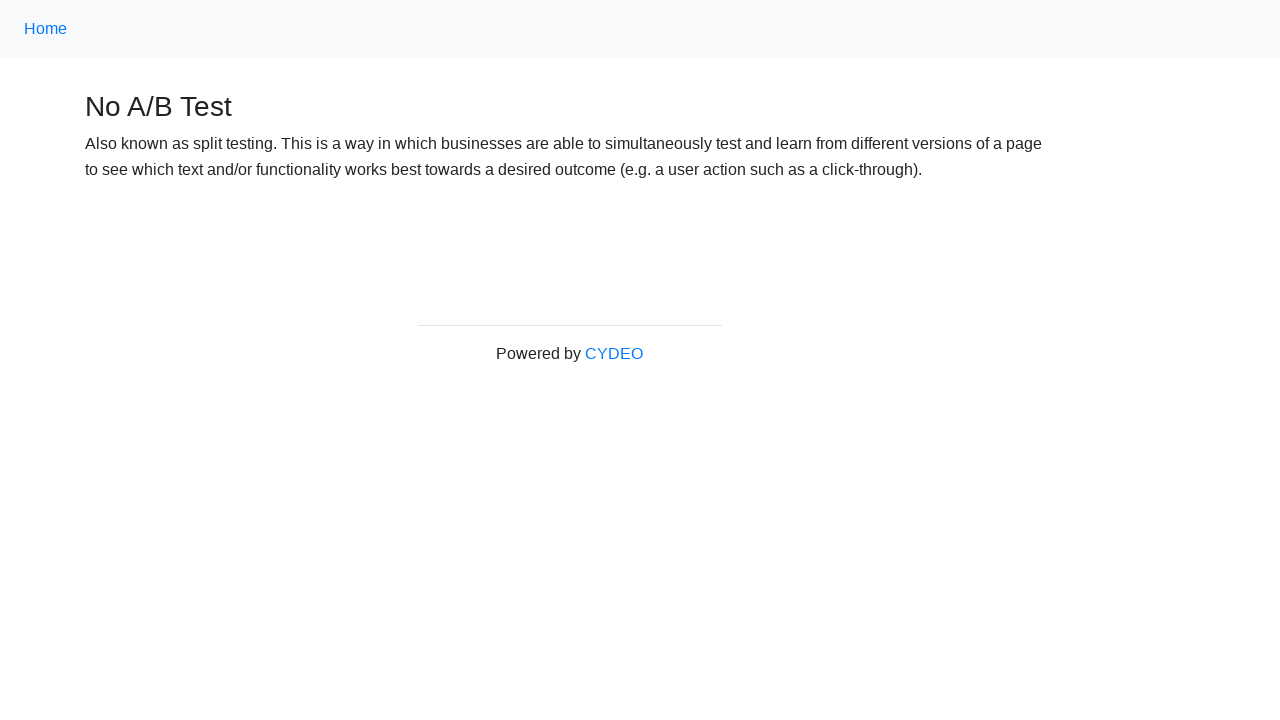

Navigated back to home page
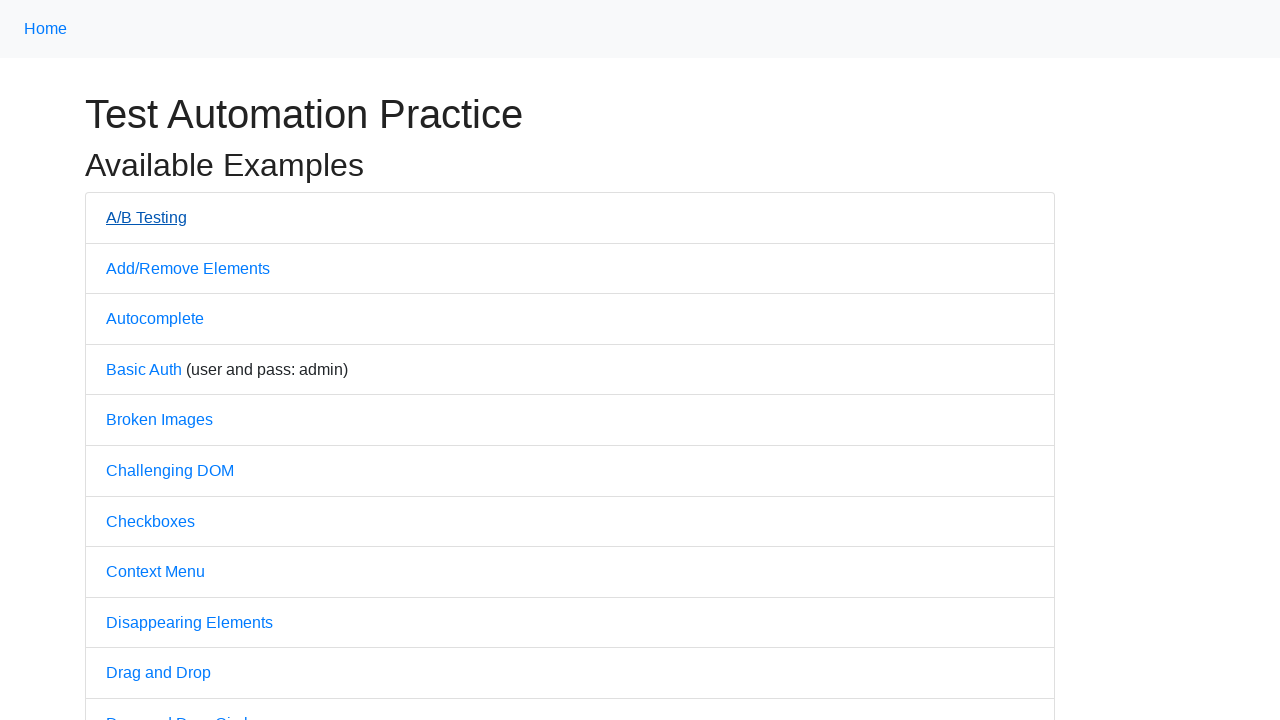

Waited for page load state
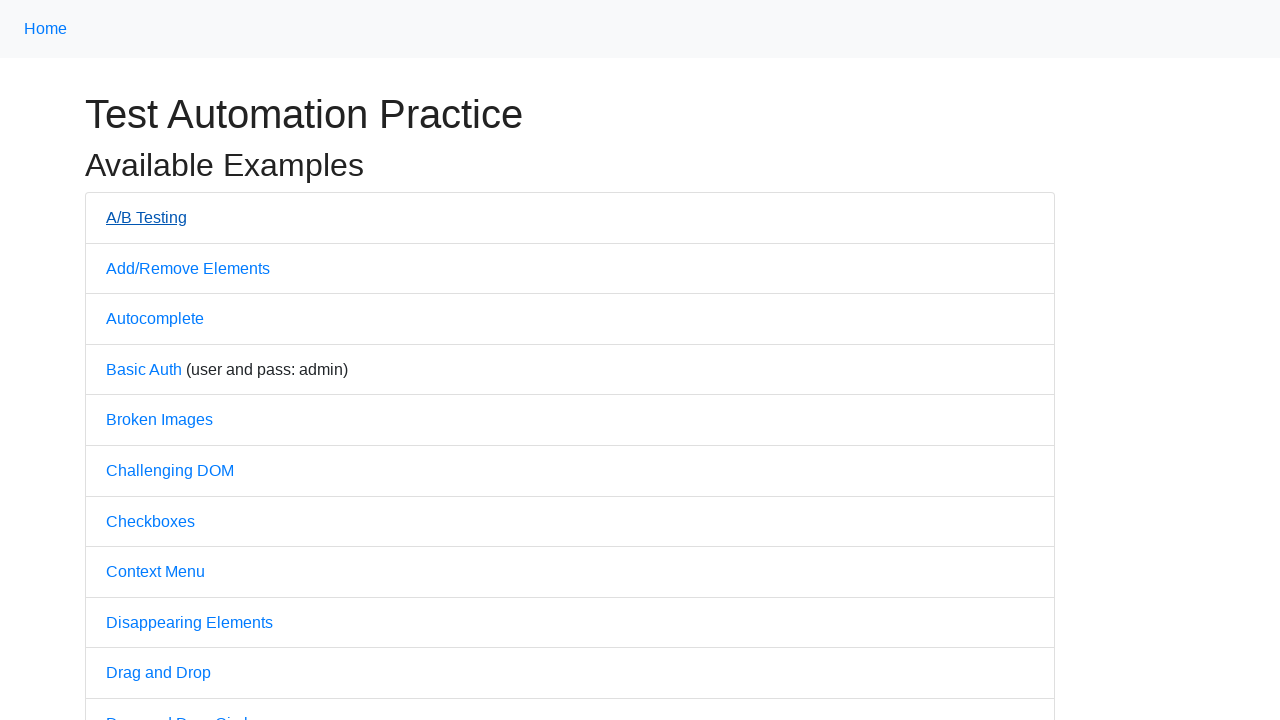

Verified home page title is 'Practice'
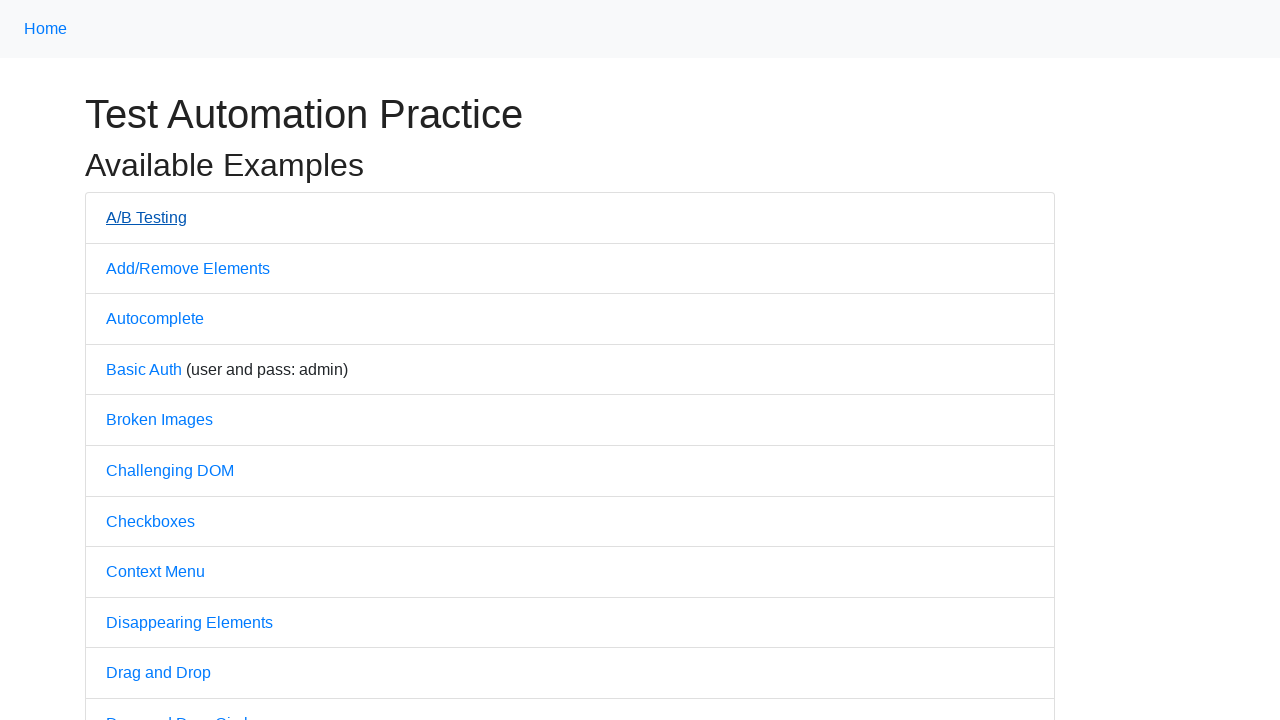

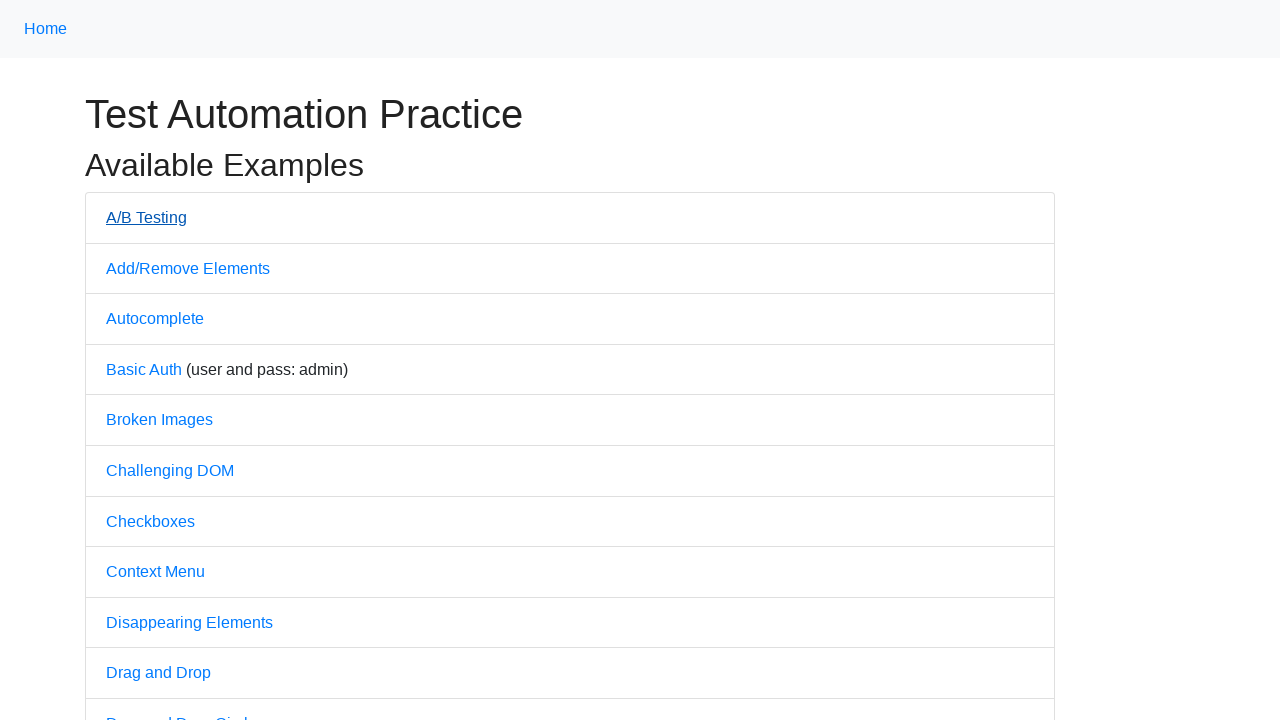